Tests selecting a country from a dropdown and verifies the selected value is correct

Starting URL: https://letcode.in/dropdowns

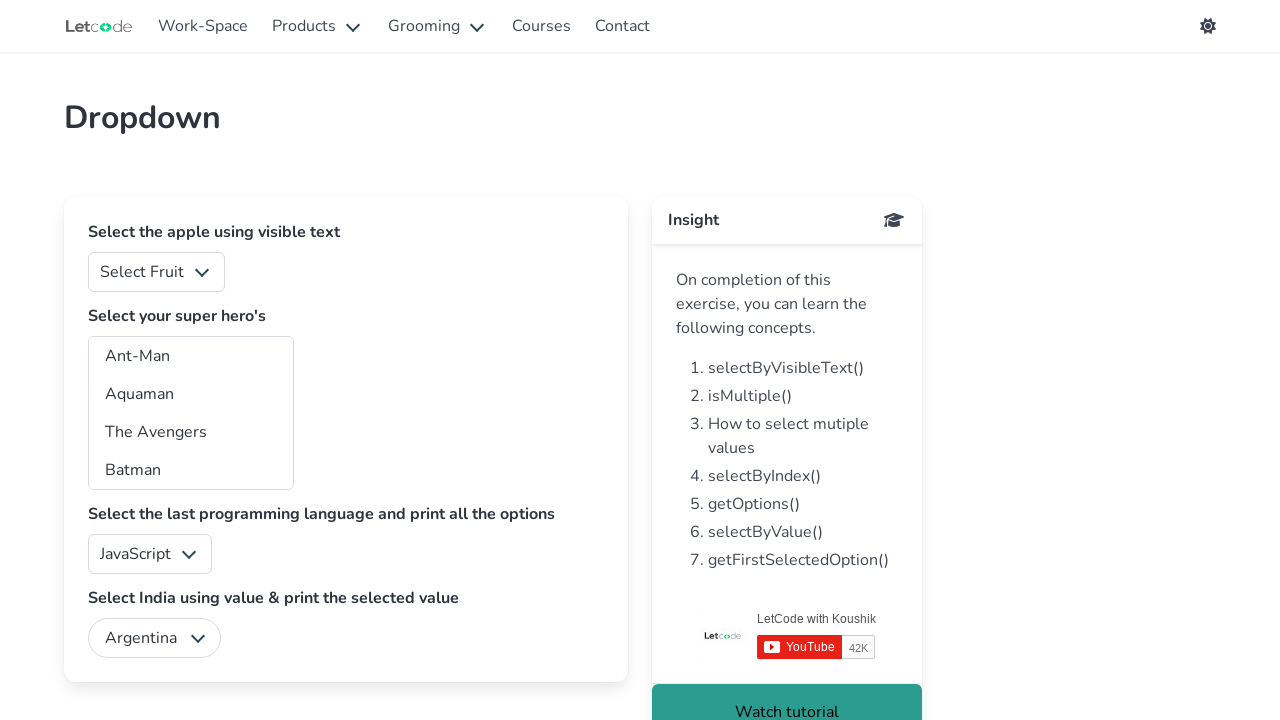

Selected Peru from the country dropdown on #country
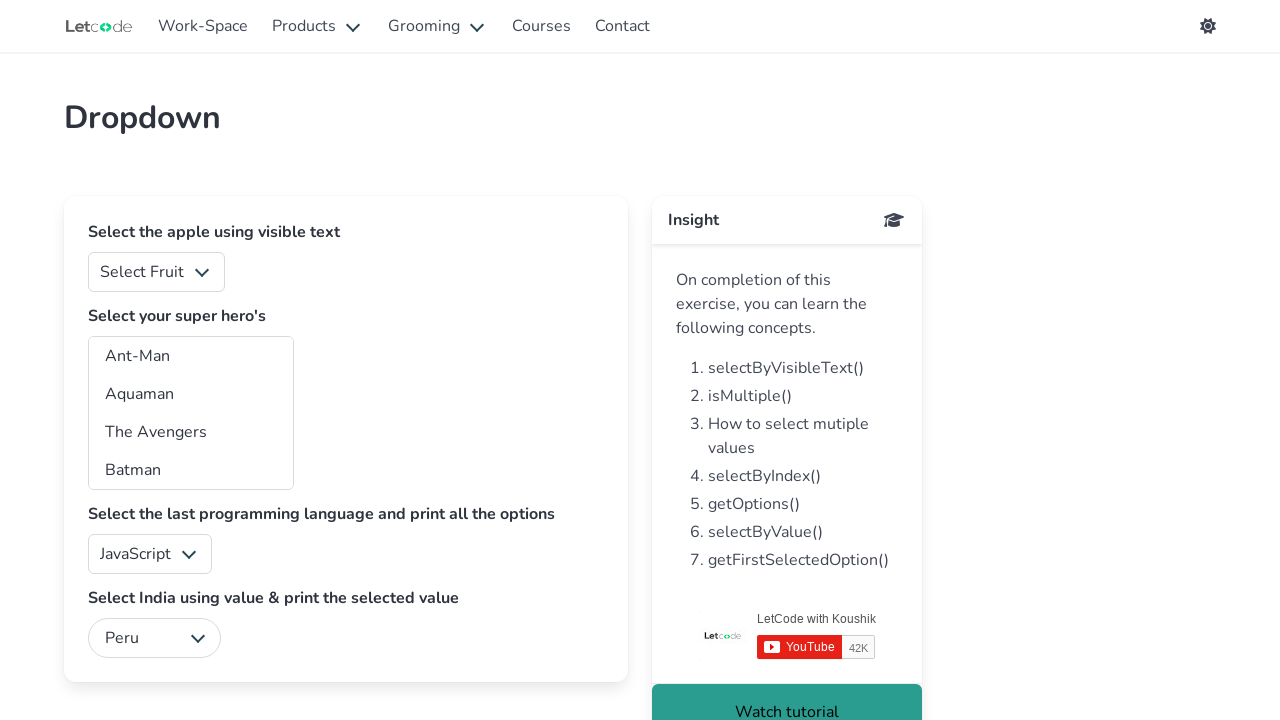

Verified Peru is selected in the dropdown
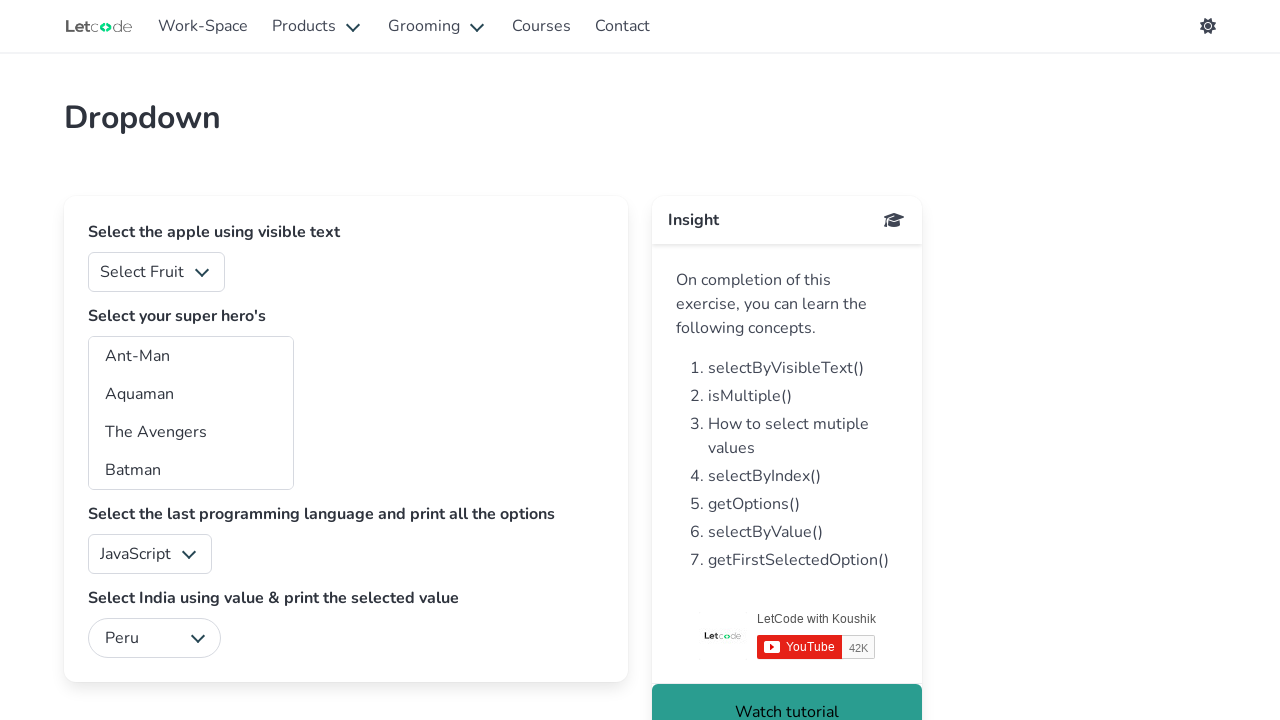

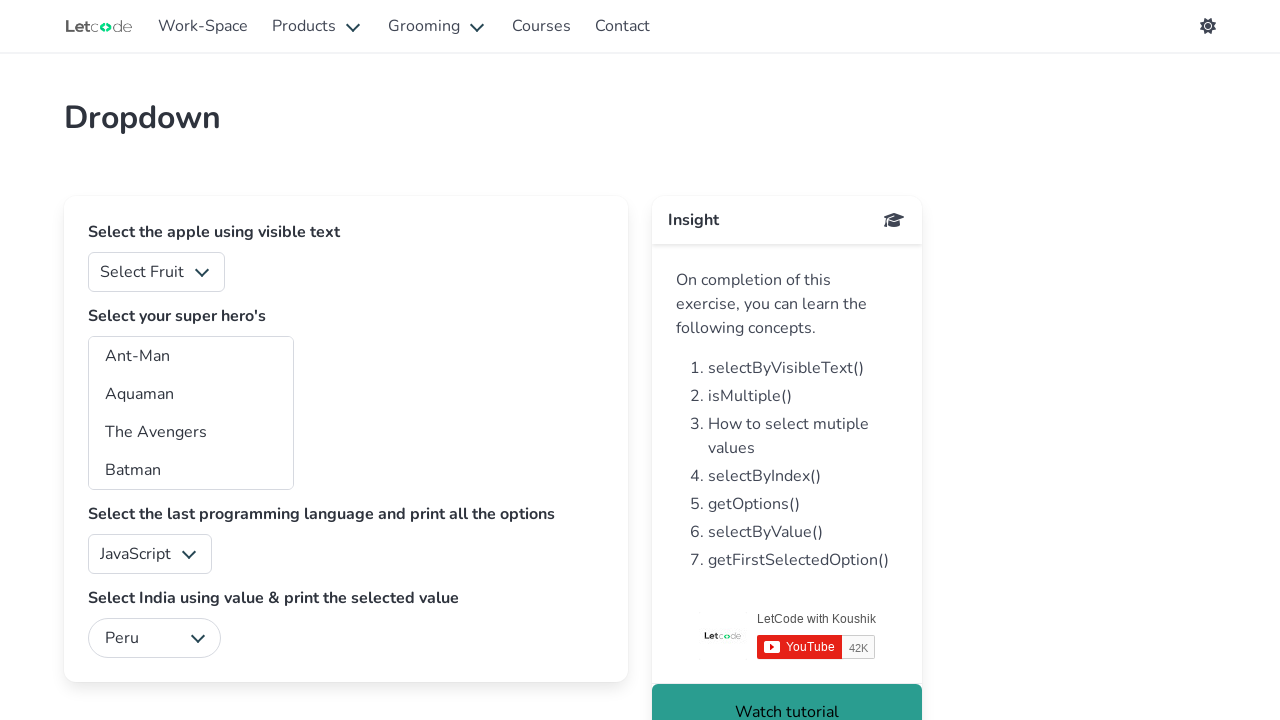